Tests iframe handling by switching between single and nested iframes, filling text inputs in each frame

Starting URL: https://demo.automationtesting.in/Frames.html

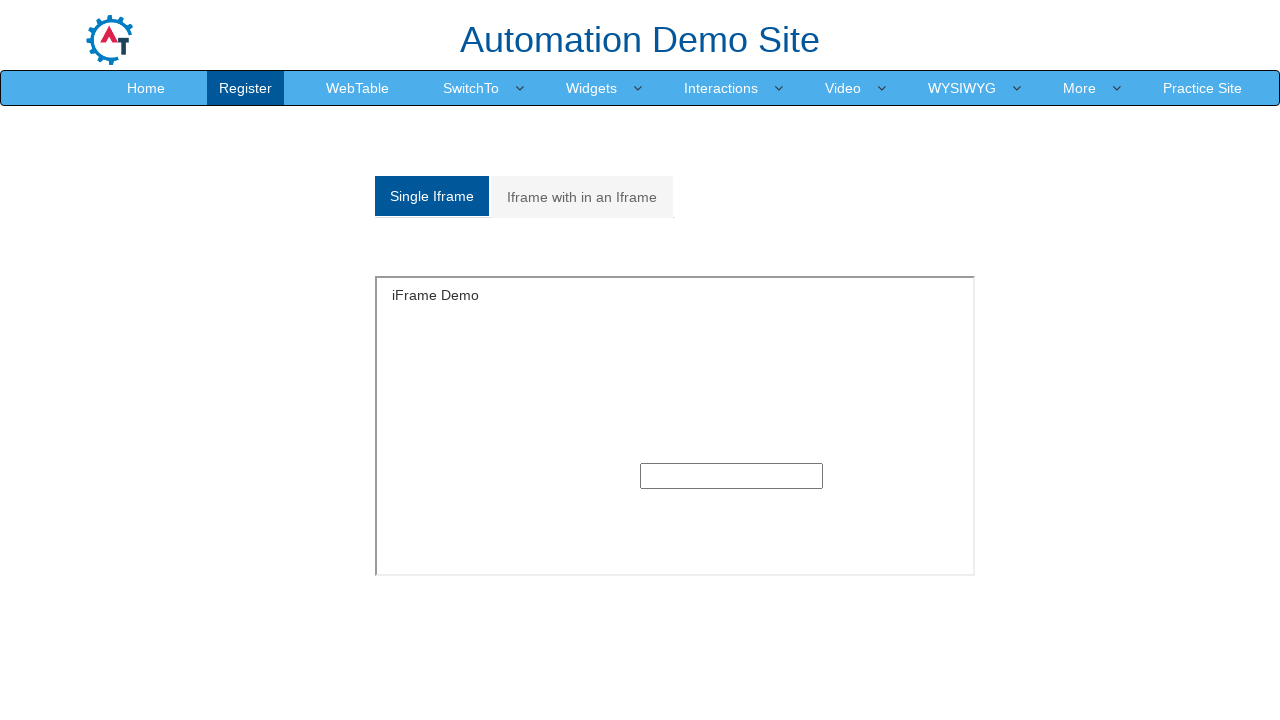

Located single iframe with id='singleframe'
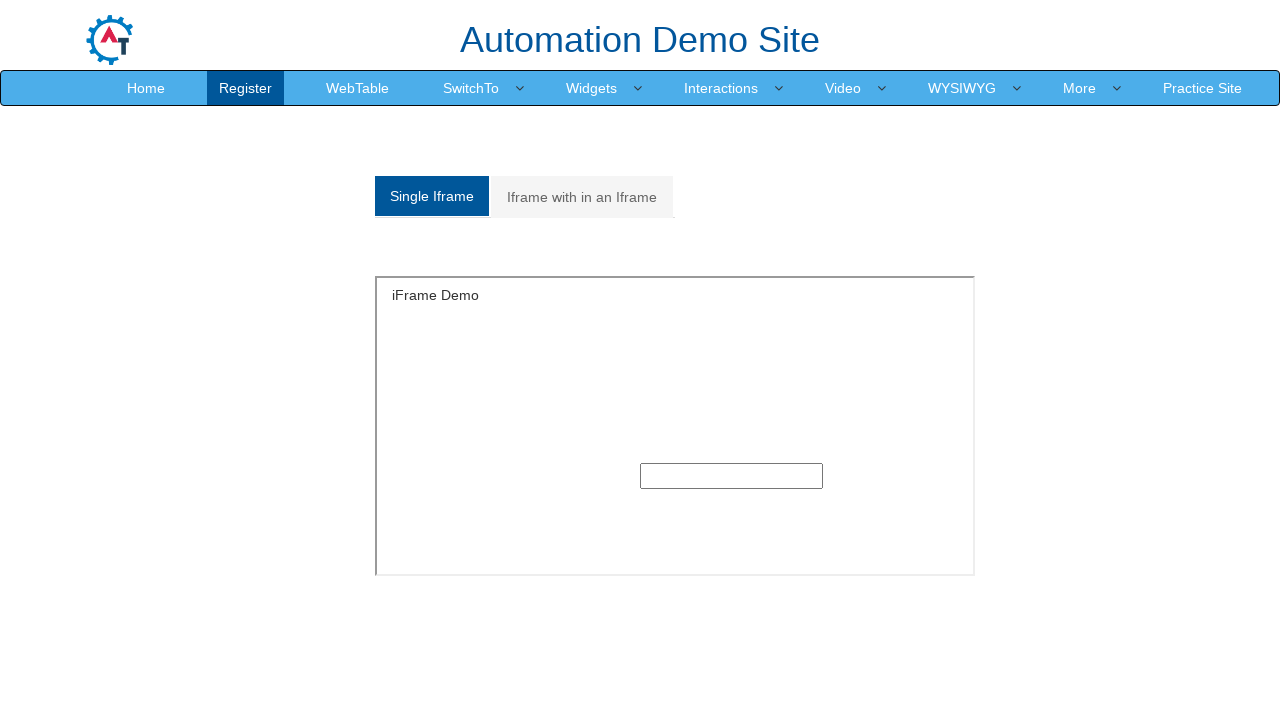

Filled text input in single iframe with 'Hari' on iframe[id='singleframe'] >> internal:control=enter-frame >> input[type='text']
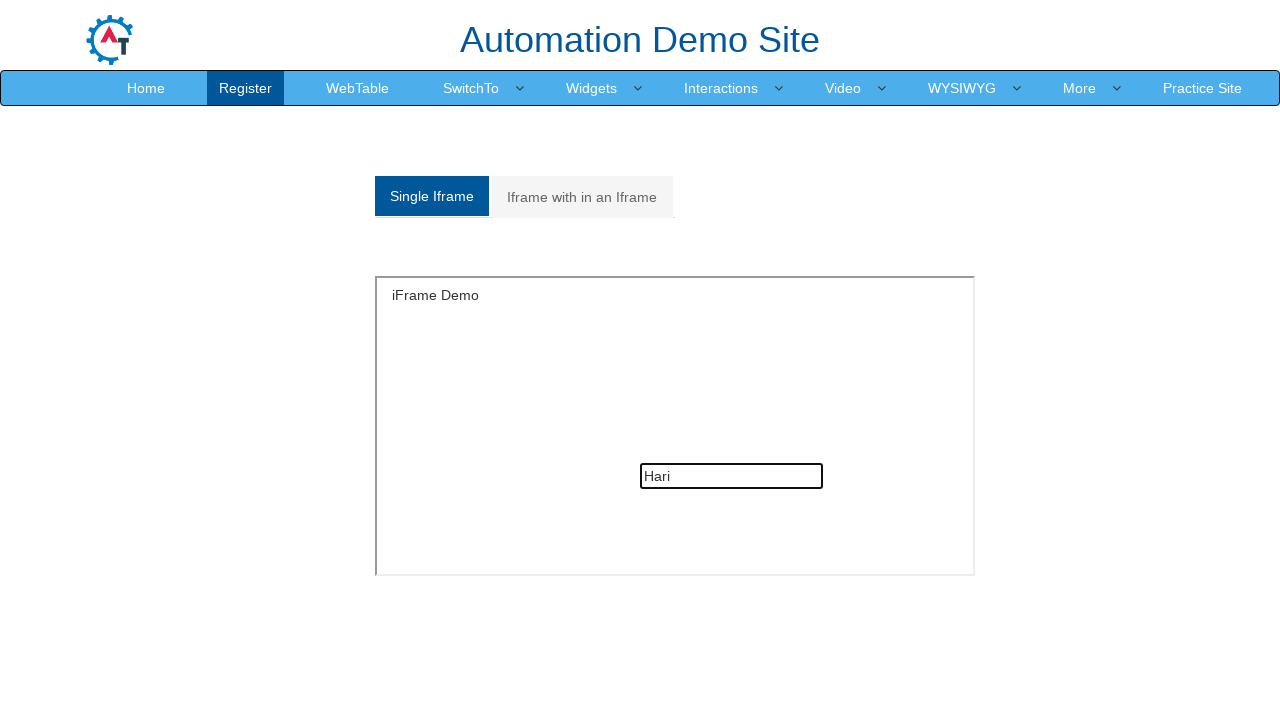

Clicked on 'Iframe with in an Iframe' tab at (582, 197) on a:text('Iframe with in an Iframe')
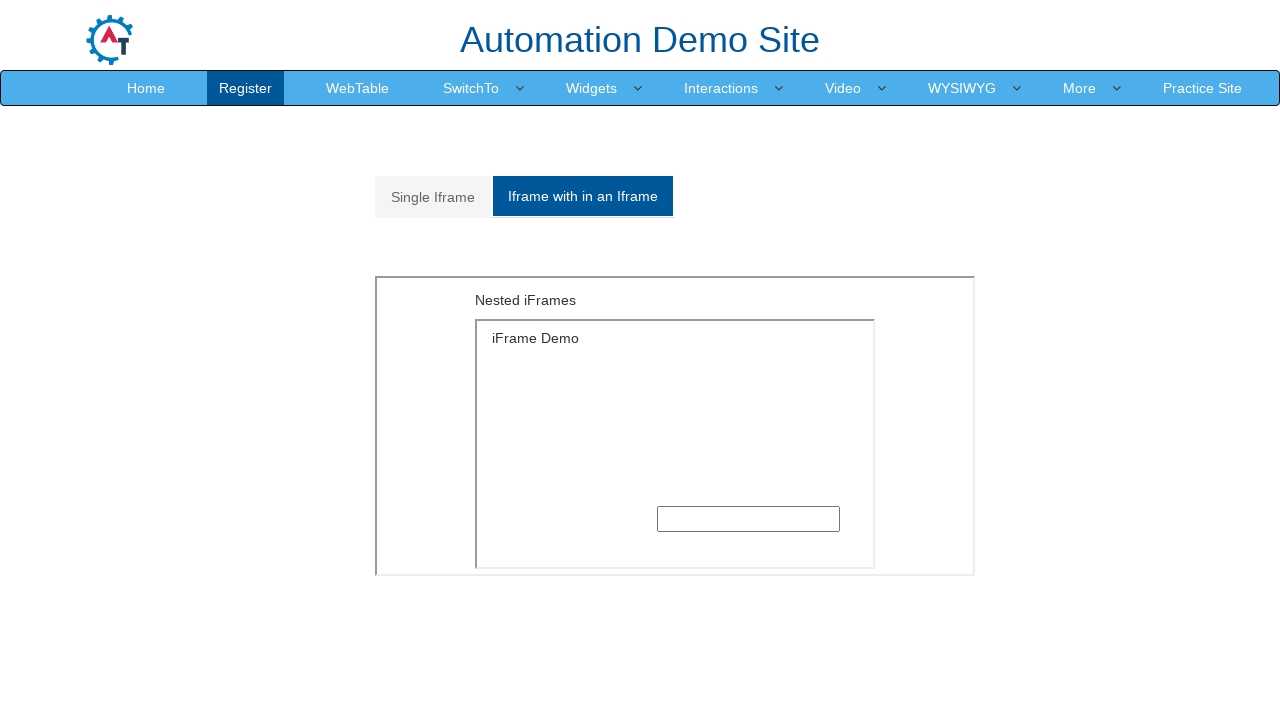

Located outer iframe with src='MultipleFrames.html'
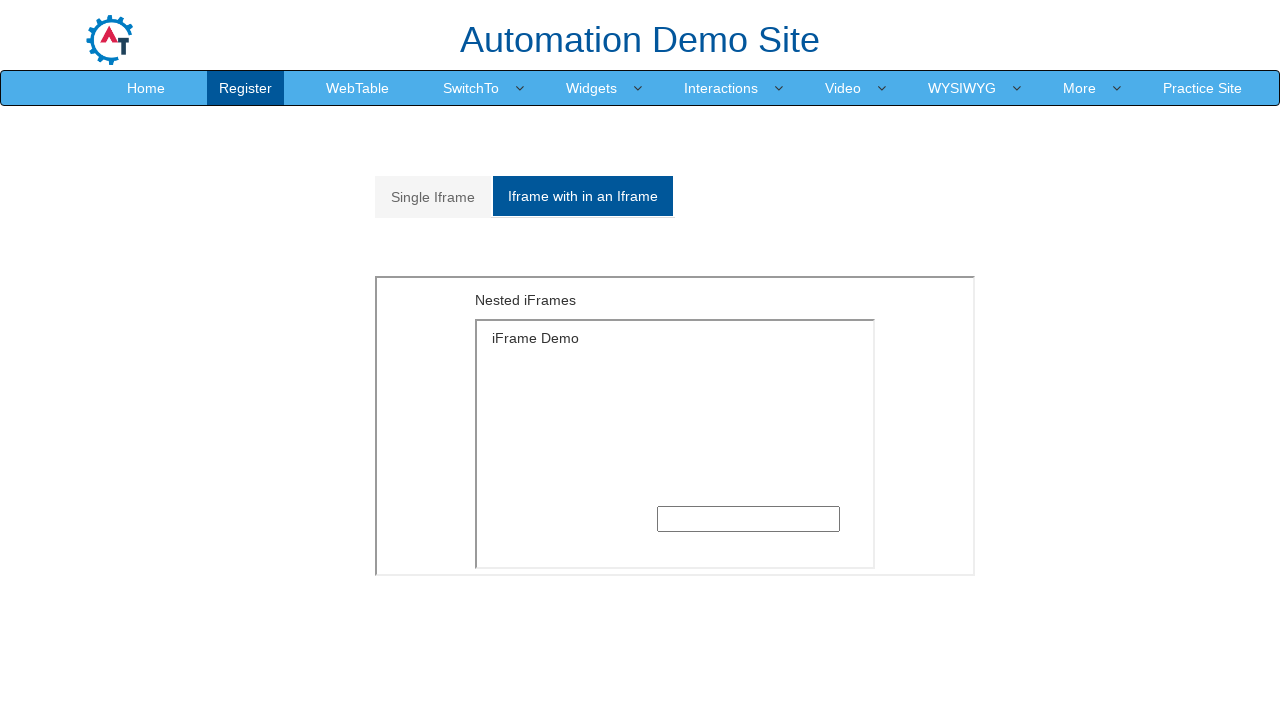

Located inner iframe with src='SingleFrame.html' inside outer frame
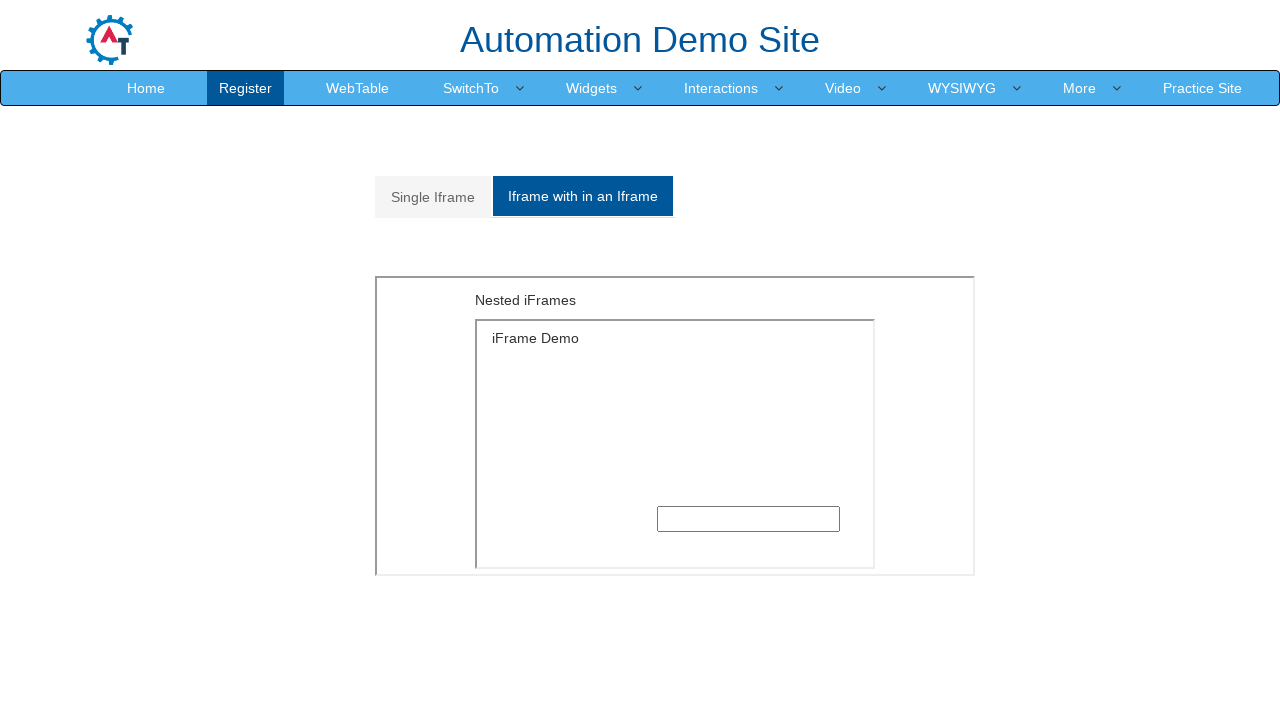

Filled text input in nested iframe with 'Baskar' on iframe[src='MultipleFrames.html'] >> internal:control=enter-frame >> iframe[src=
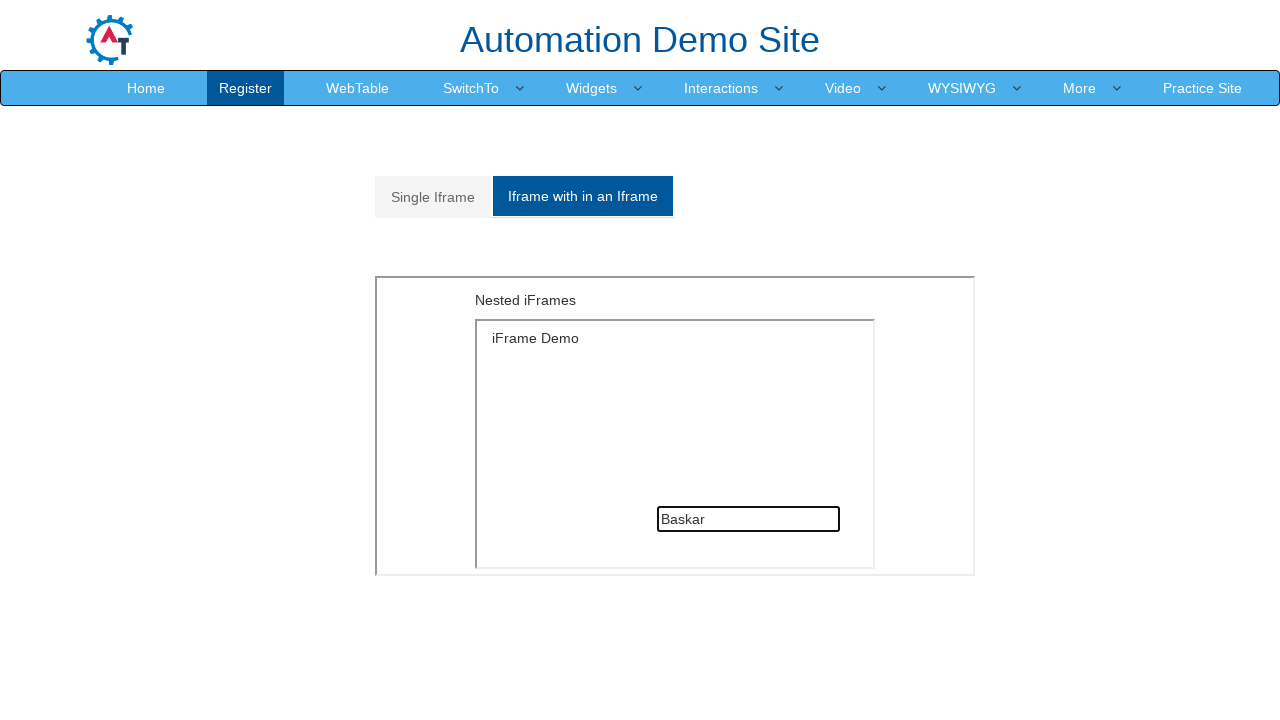

Clicked on 'Single Iframe' tab to switch back at (433, 197) on a:text('Single Iframe')
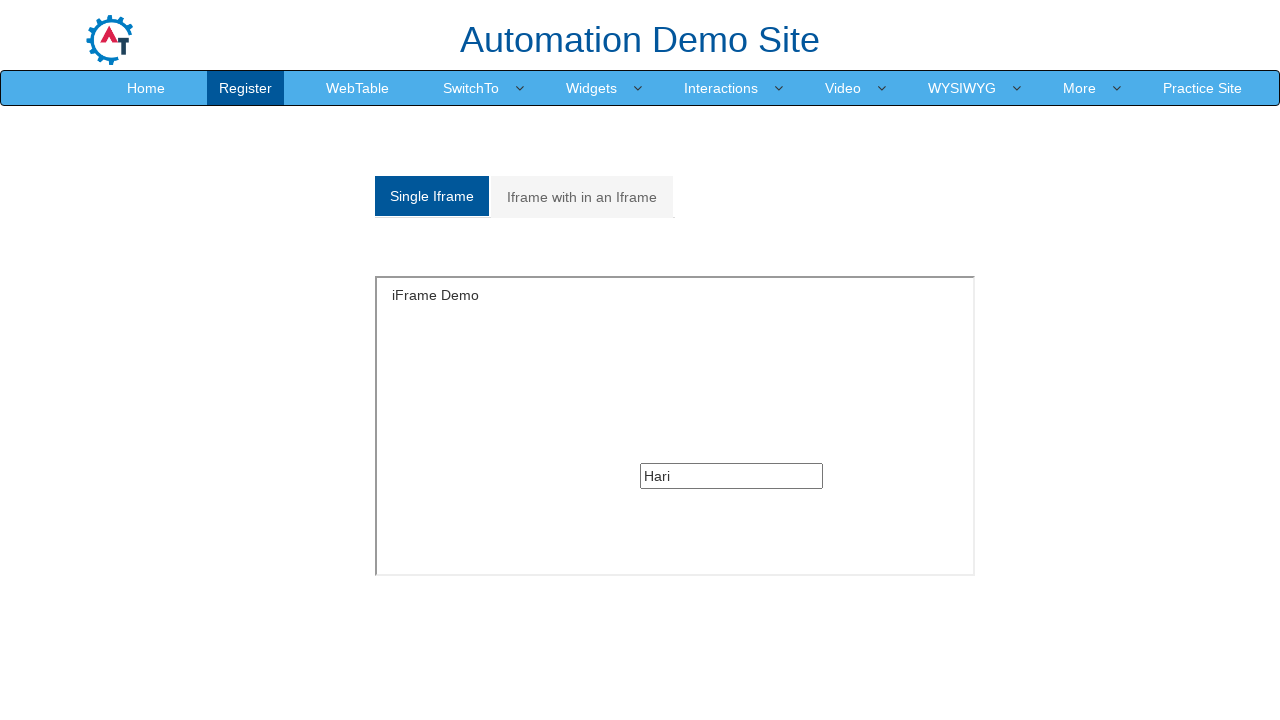

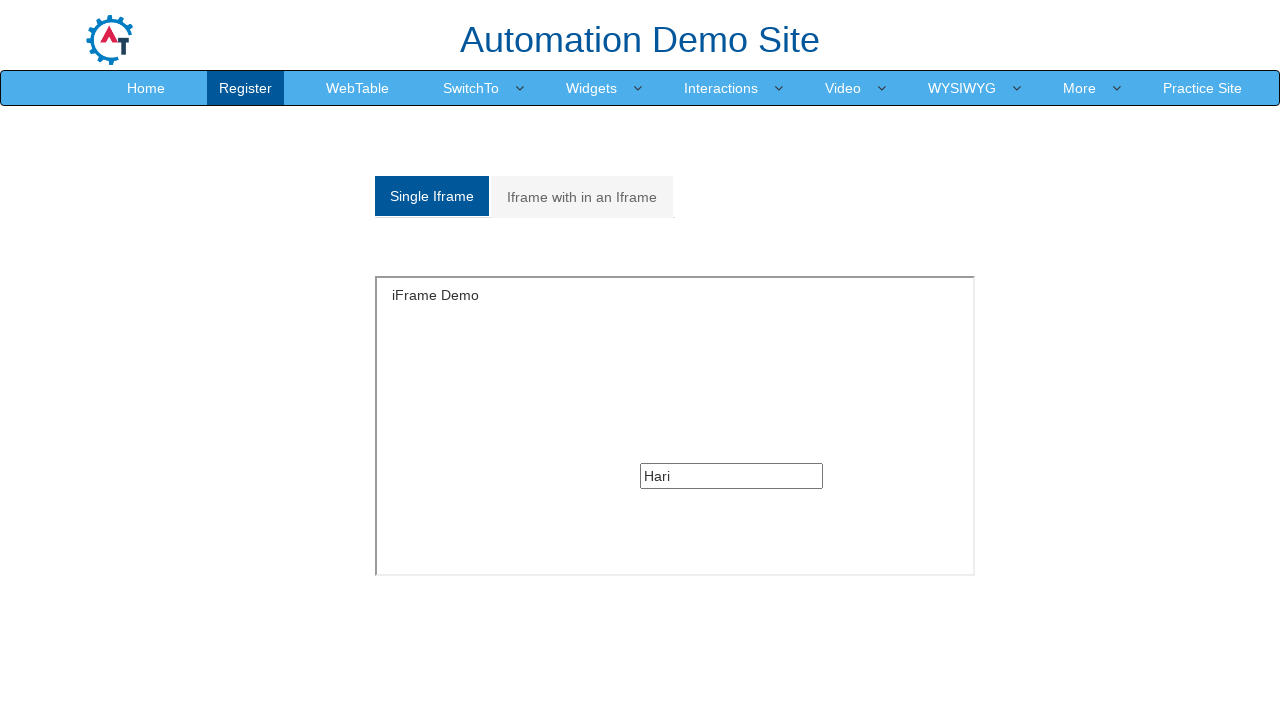